Tests form input functionality by filling a text field, selecting a radio button, and checking a checkbox on a practice page

Starting URL: https://awesomeqa.com/practice.html

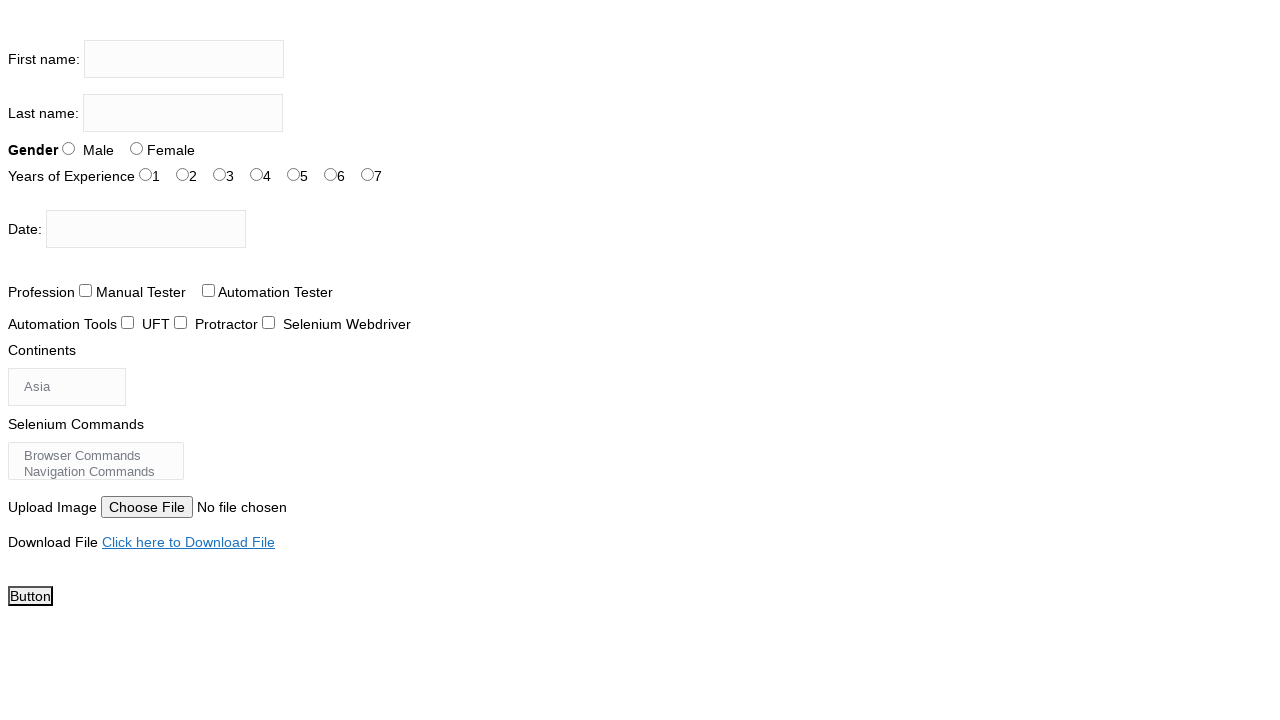

Filled firstname input field with 'the testing academy' on input[name='firstname']
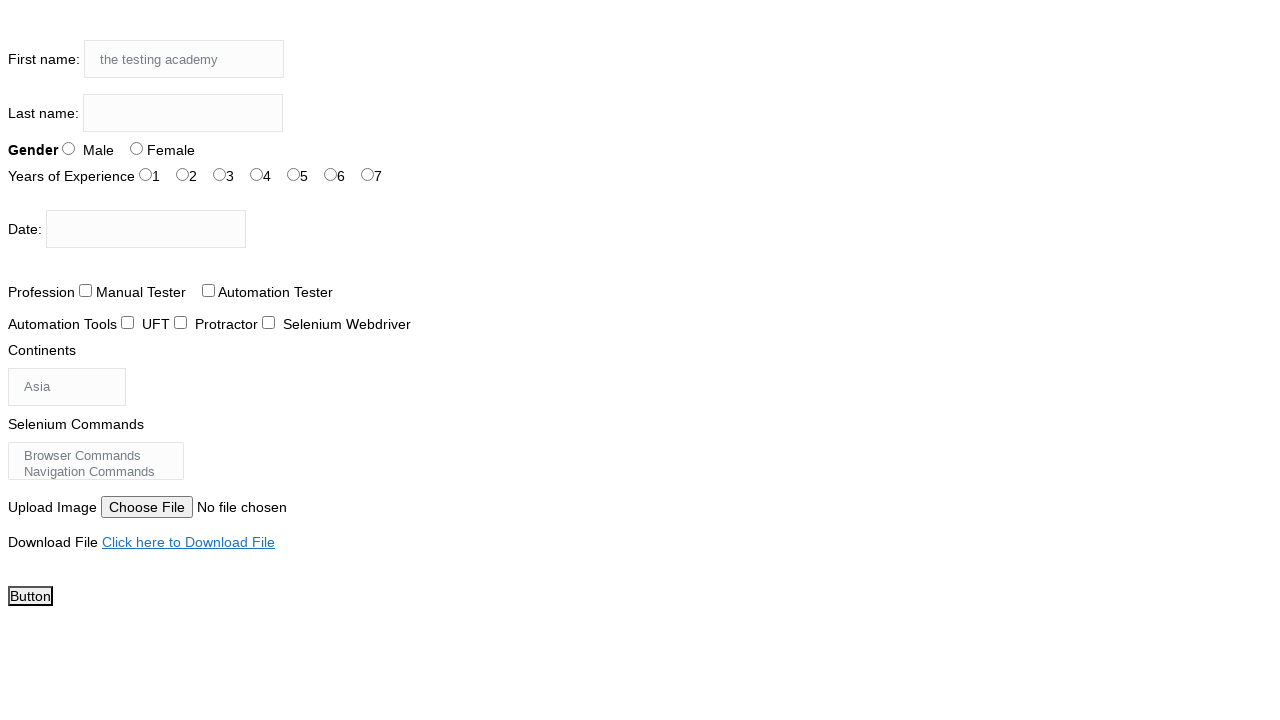

Selected radio button for sex-1 at (136, 148) on #sex-1
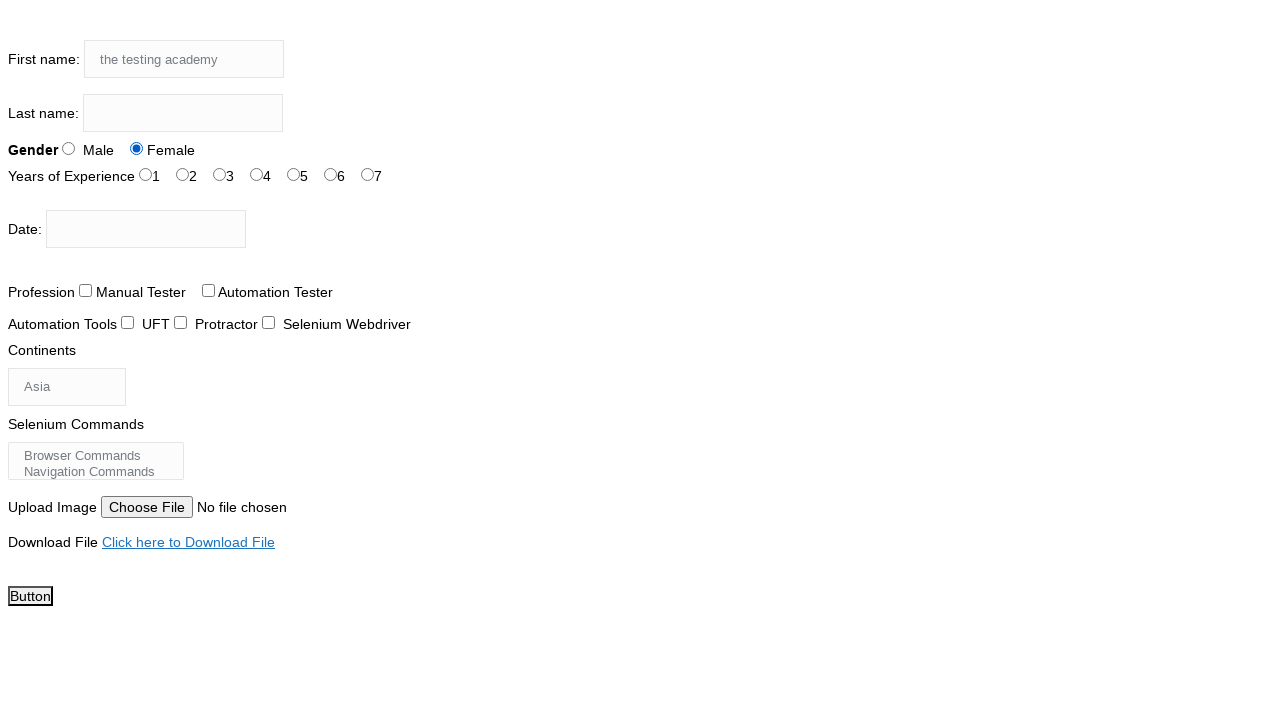

Checked the tool-1 checkbox at (180, 322) on #tool-1
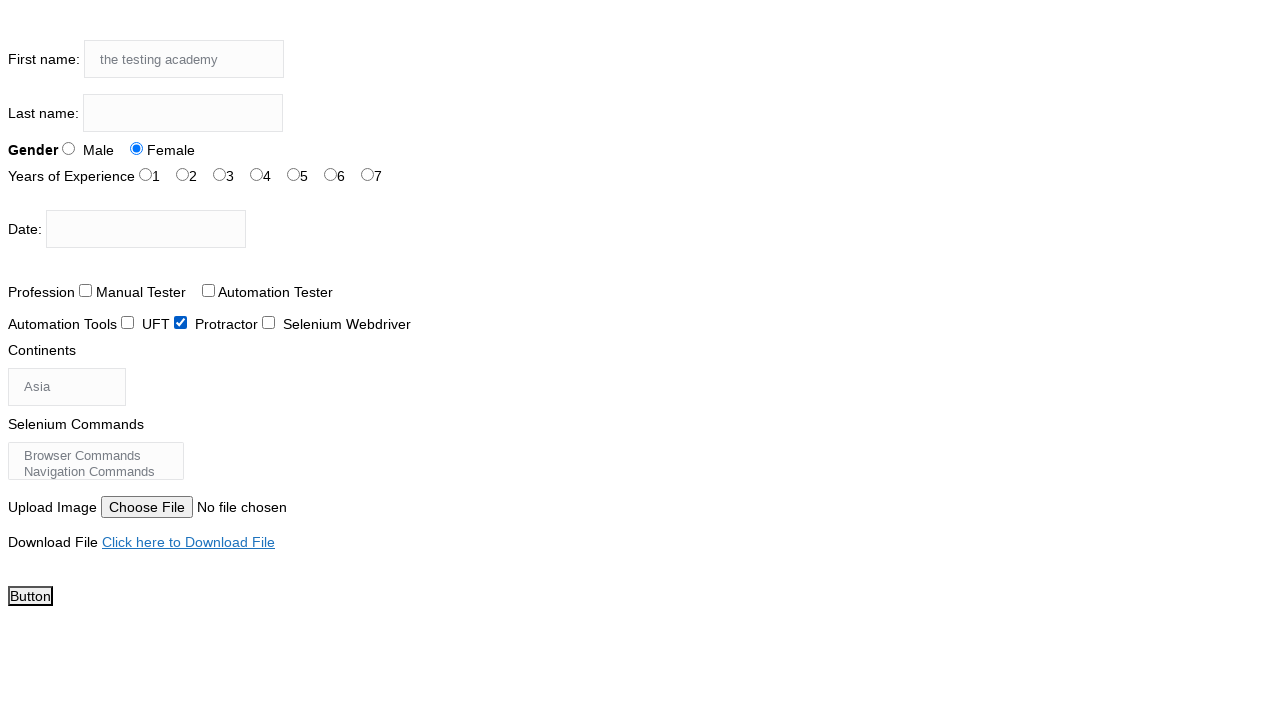

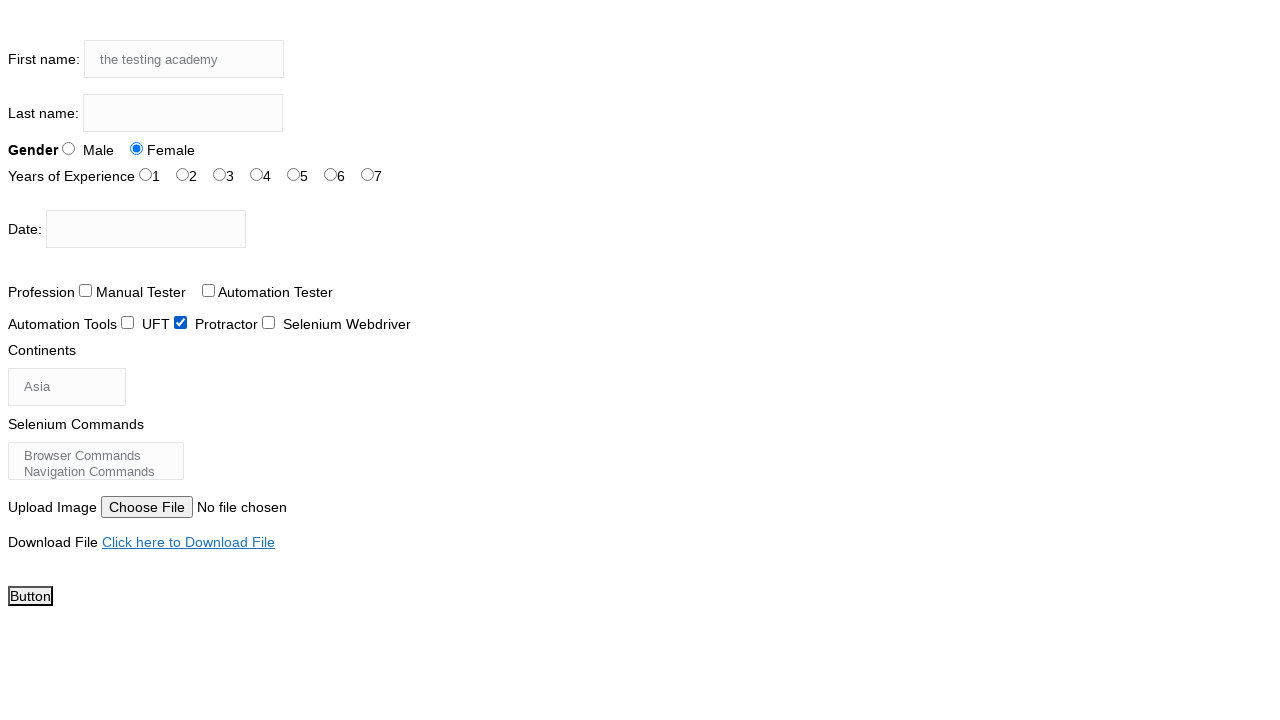